Tests right-clicking an element to show context menu, hovering over quit option, and clicking it

Starting URL: http://swisnl.github.io/jQuery-contextMenu/demo.html

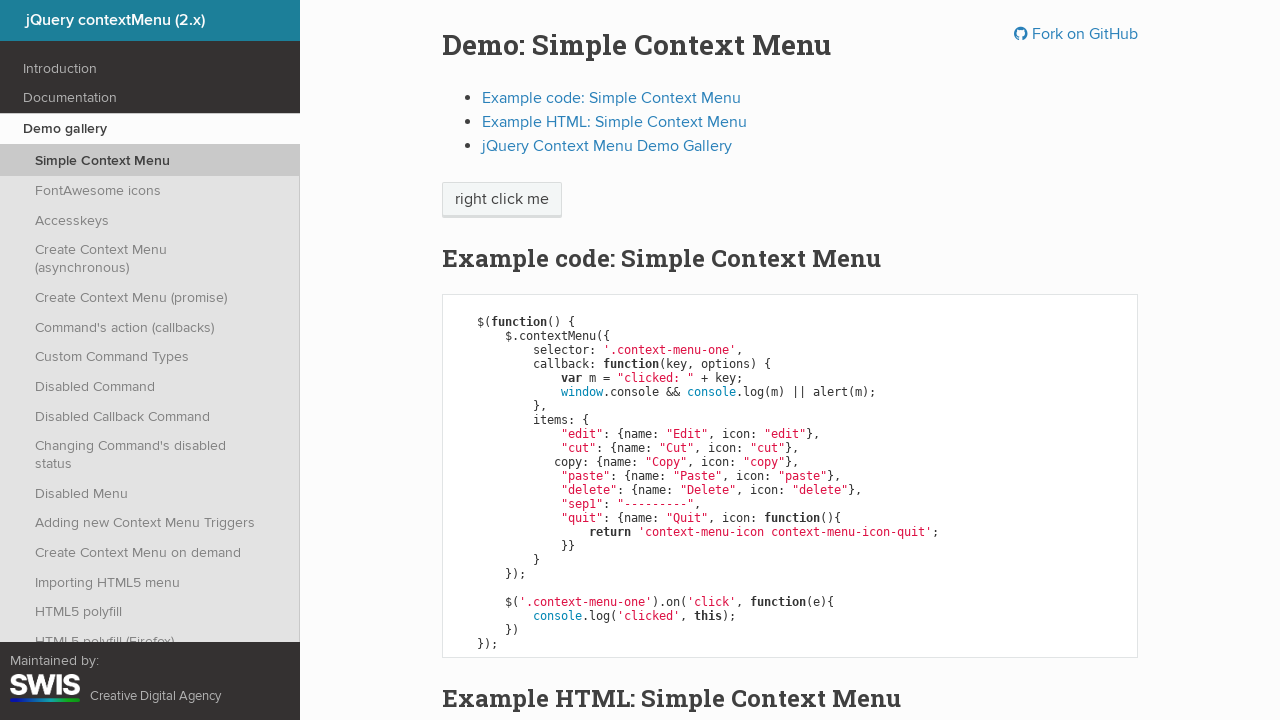

Right-clicked on 'right click me' element to open context menu at (502, 200) on //span[contains(text(),'right click me')]
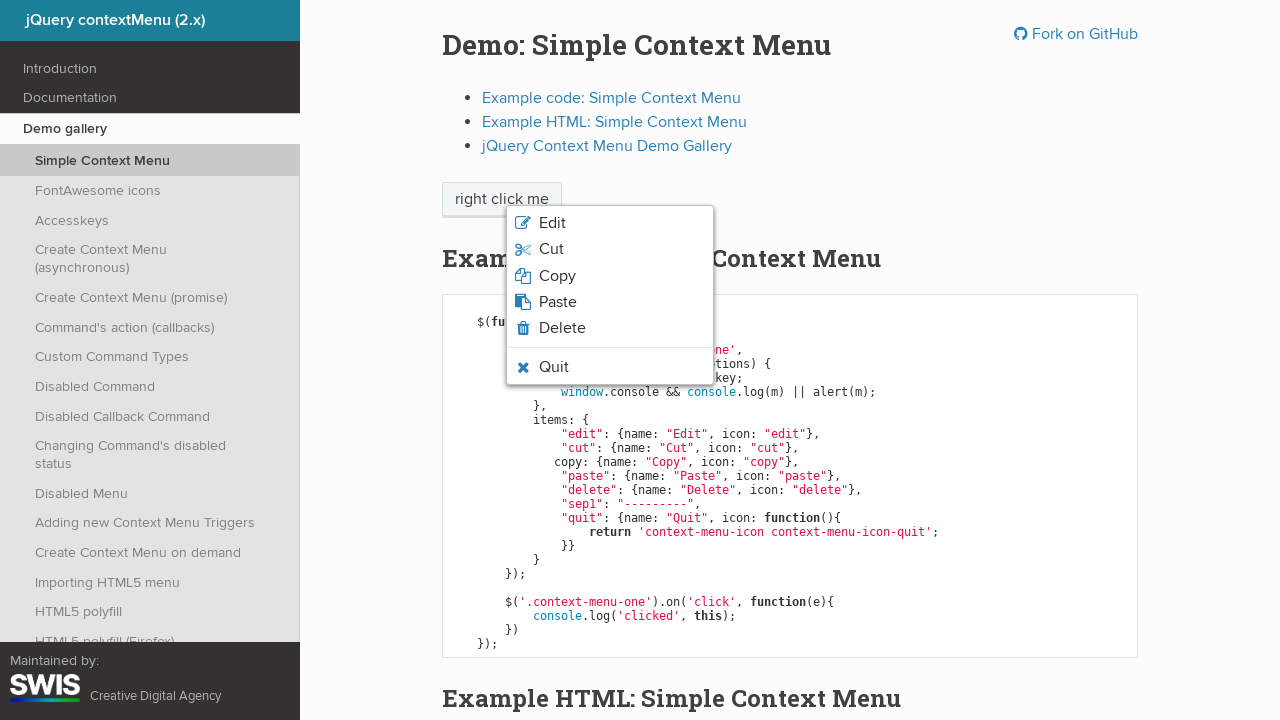

Hovered over Quit option in context menu at (610, 367) on xpath=//li[contains(@class,'context-menu-icon-quit')]
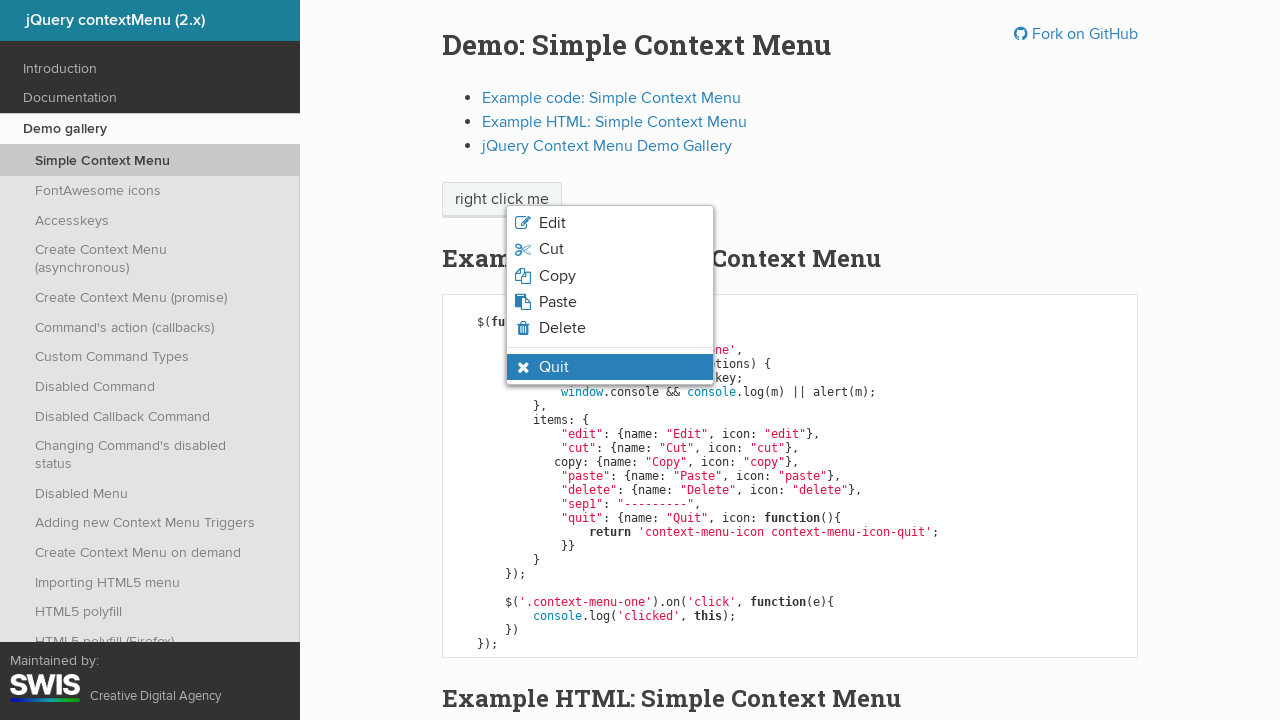

Verified that Quit option is visible with hover state
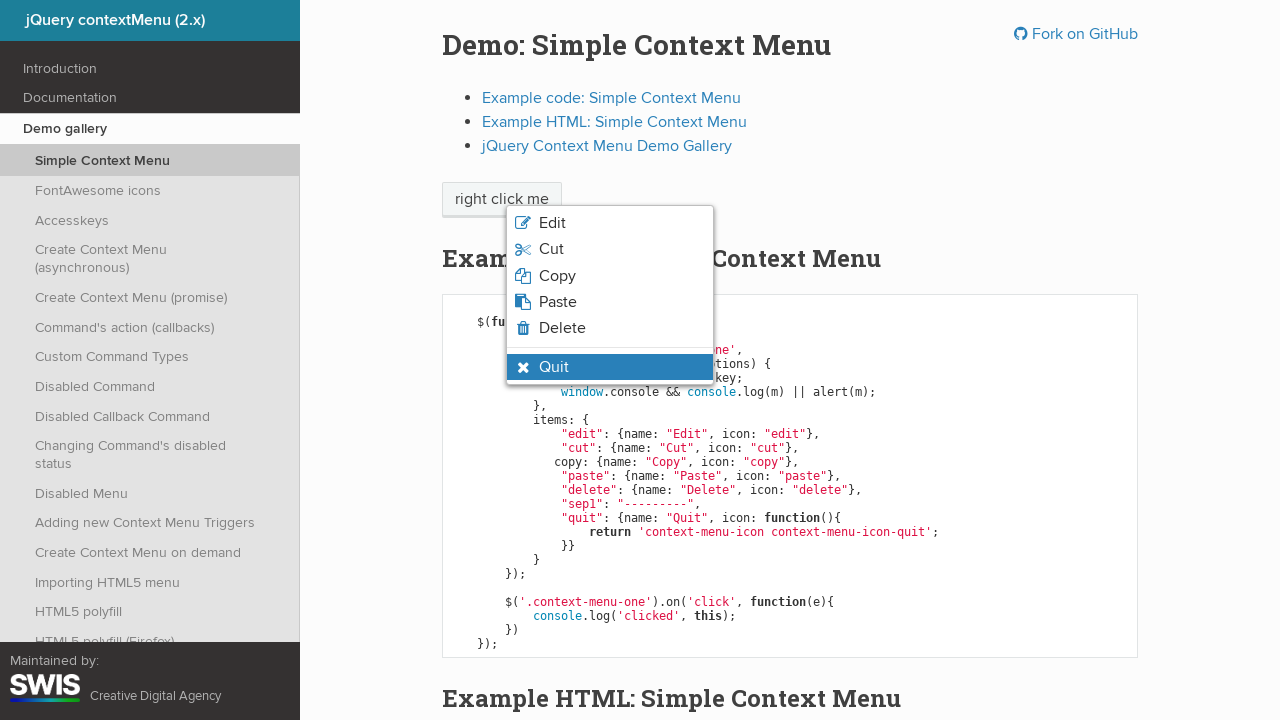

Clicked on Quit option at (610, 367) on xpath=//li[contains(@class,'context-menu-icon-quit')]
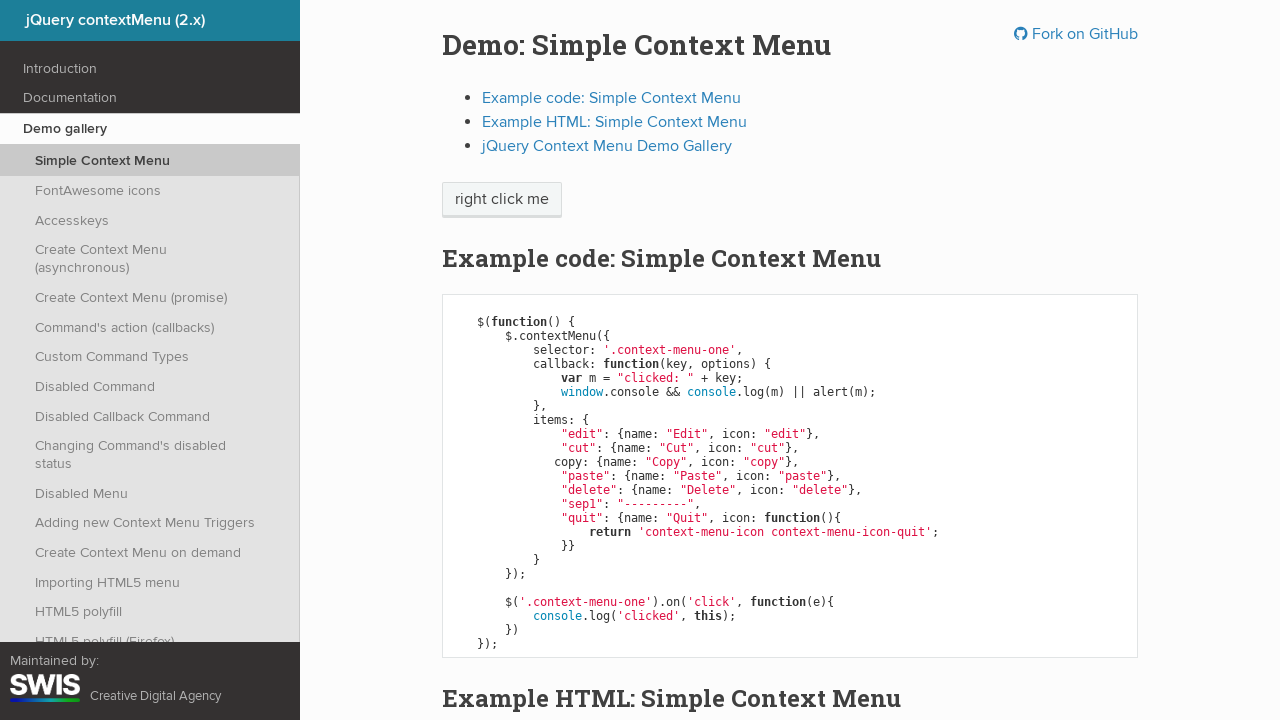

Set up dialog handler to accept alert
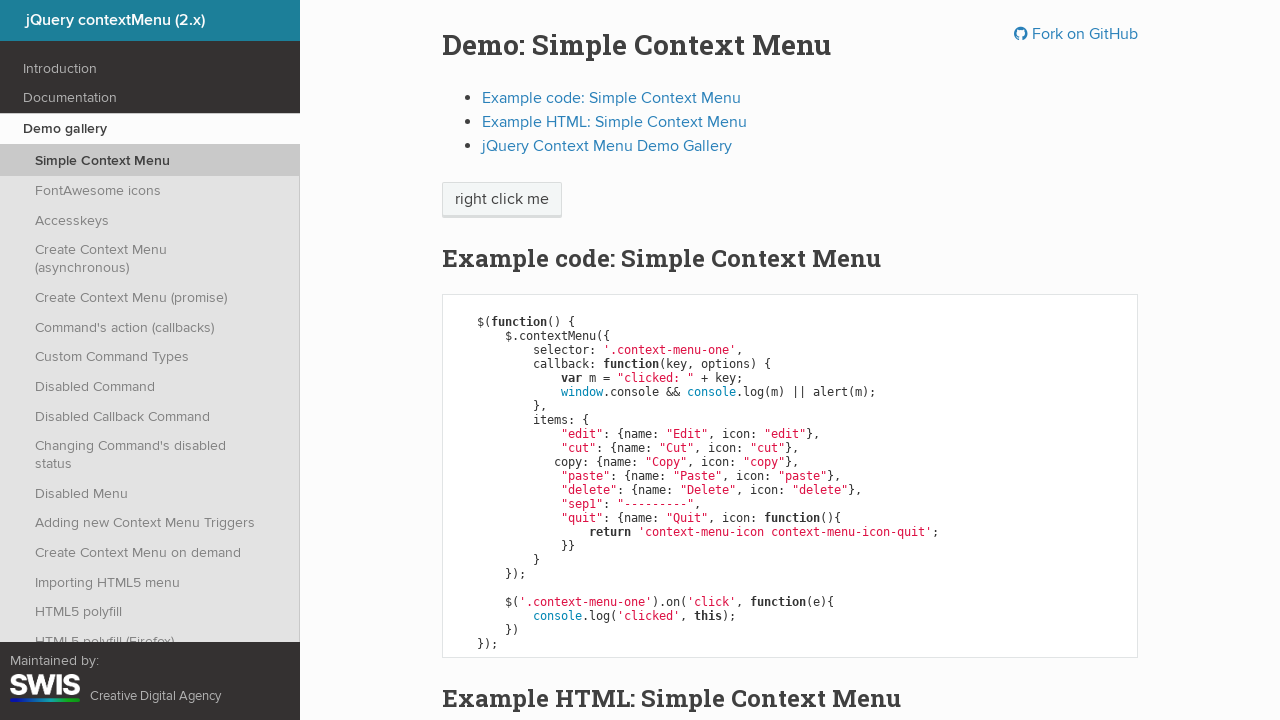

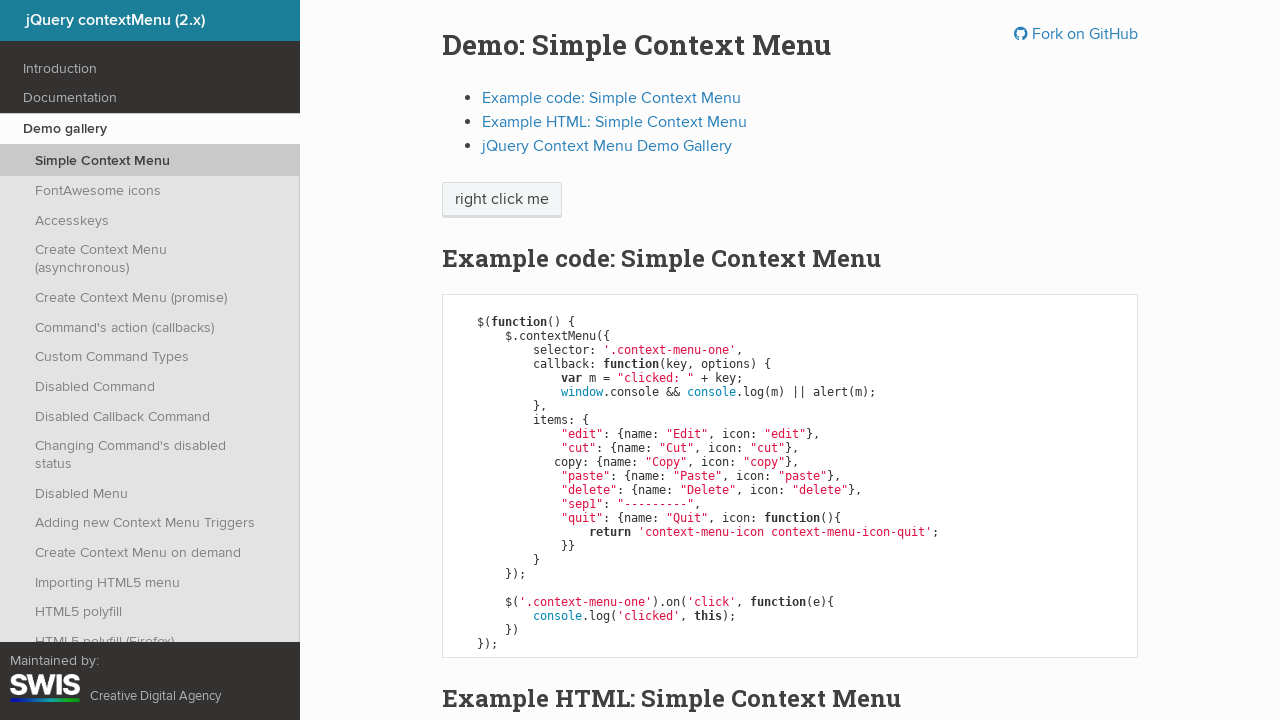